Tests navigation to the Terms of Use page by clicking on a terms link and verifying content loads.

Starting URL: https://rebet.app

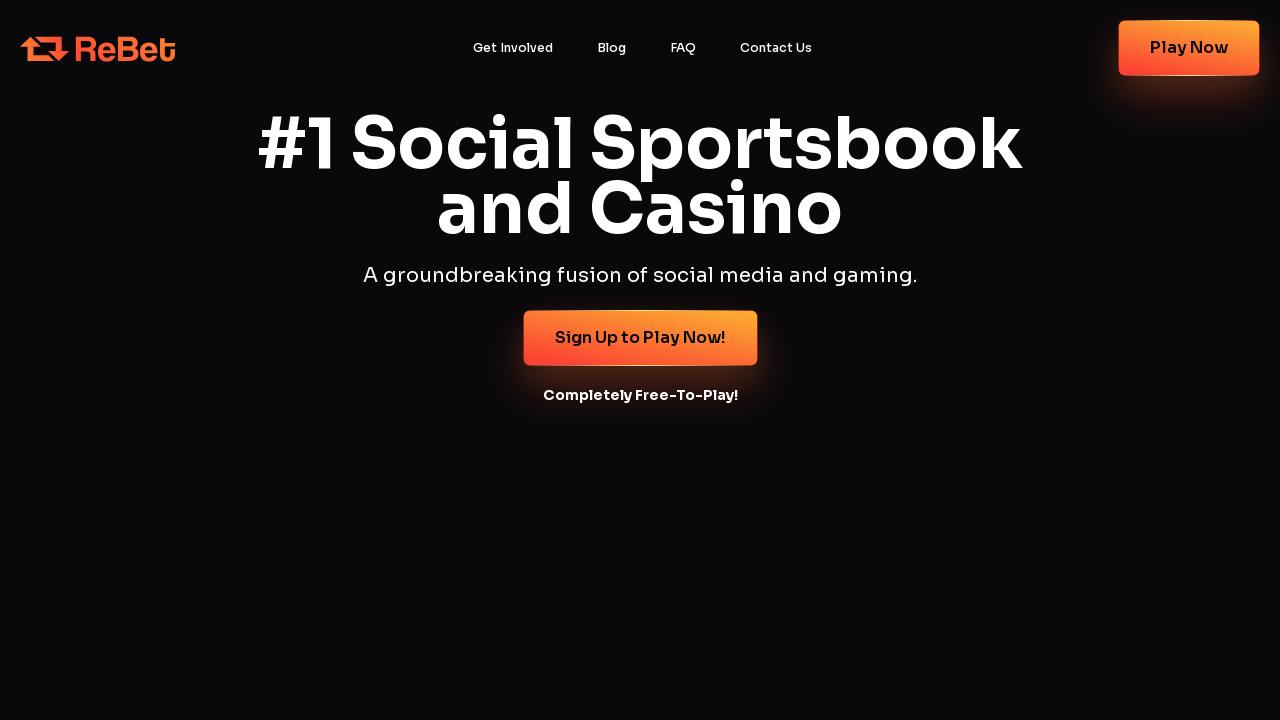

Navigated to https://rebet.app
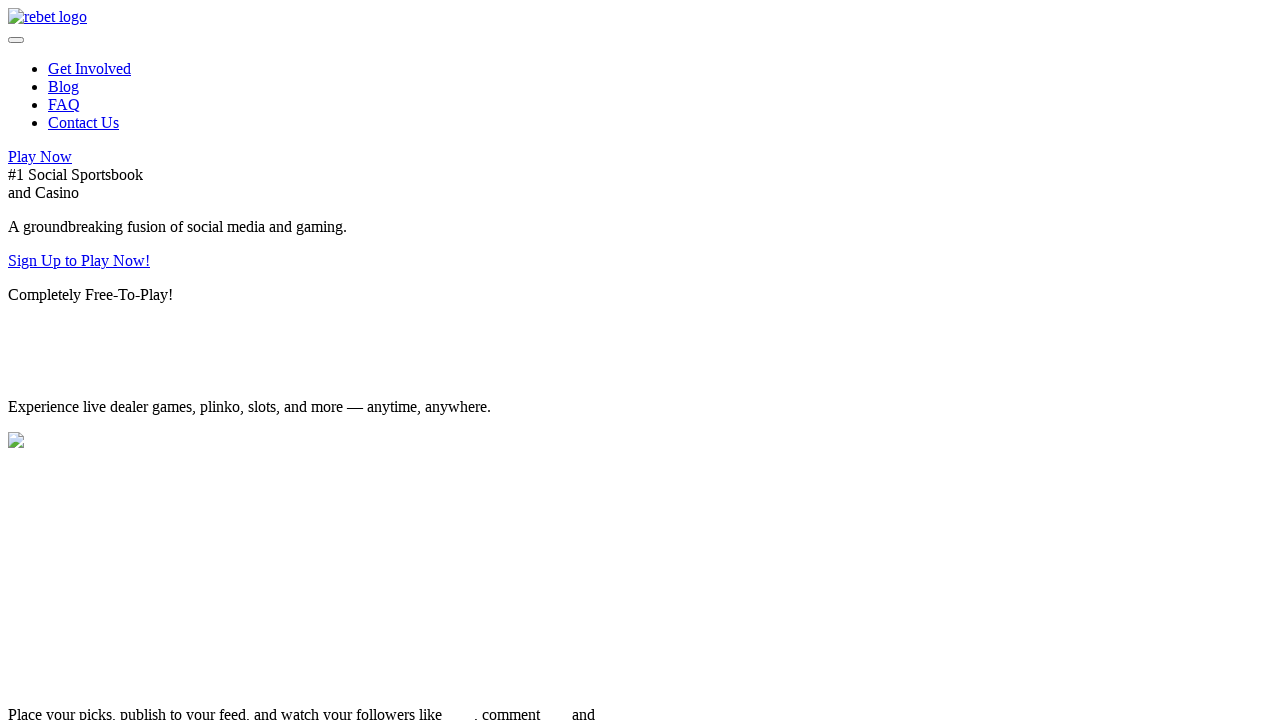

Located terms link element
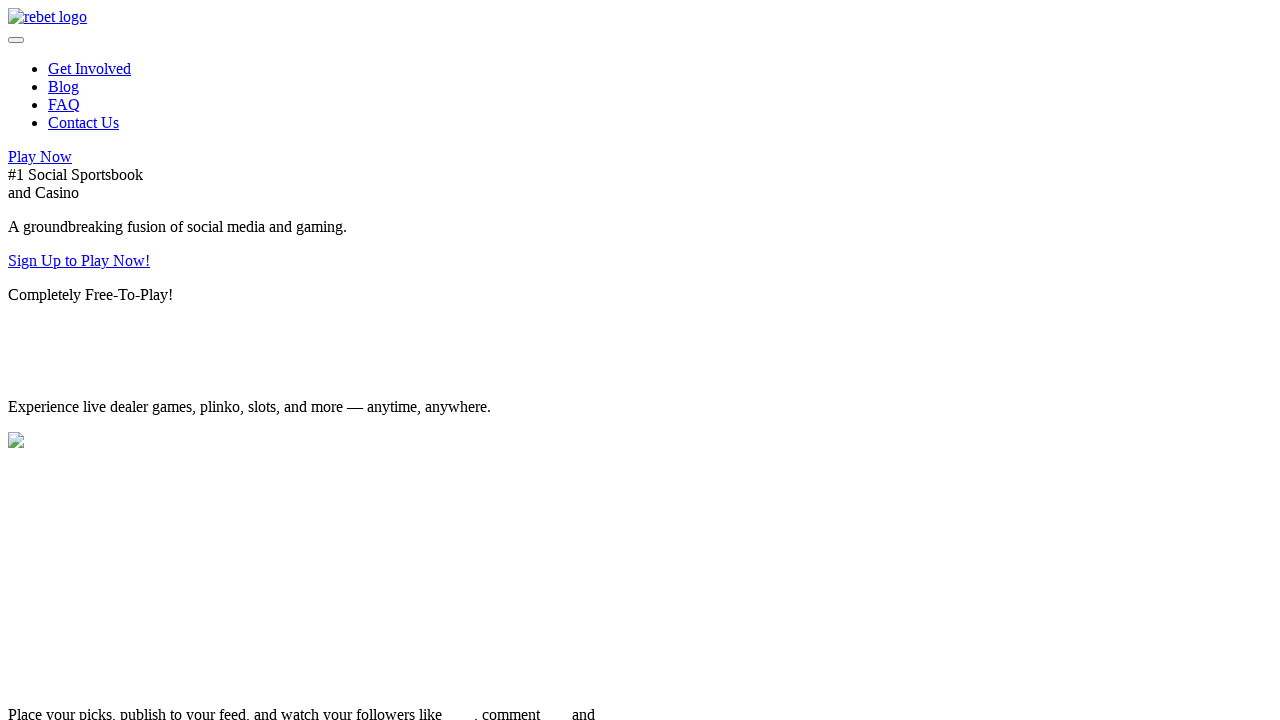

Clicked on terms link at (90, 507) on a[href*="terms"] >> nth=0
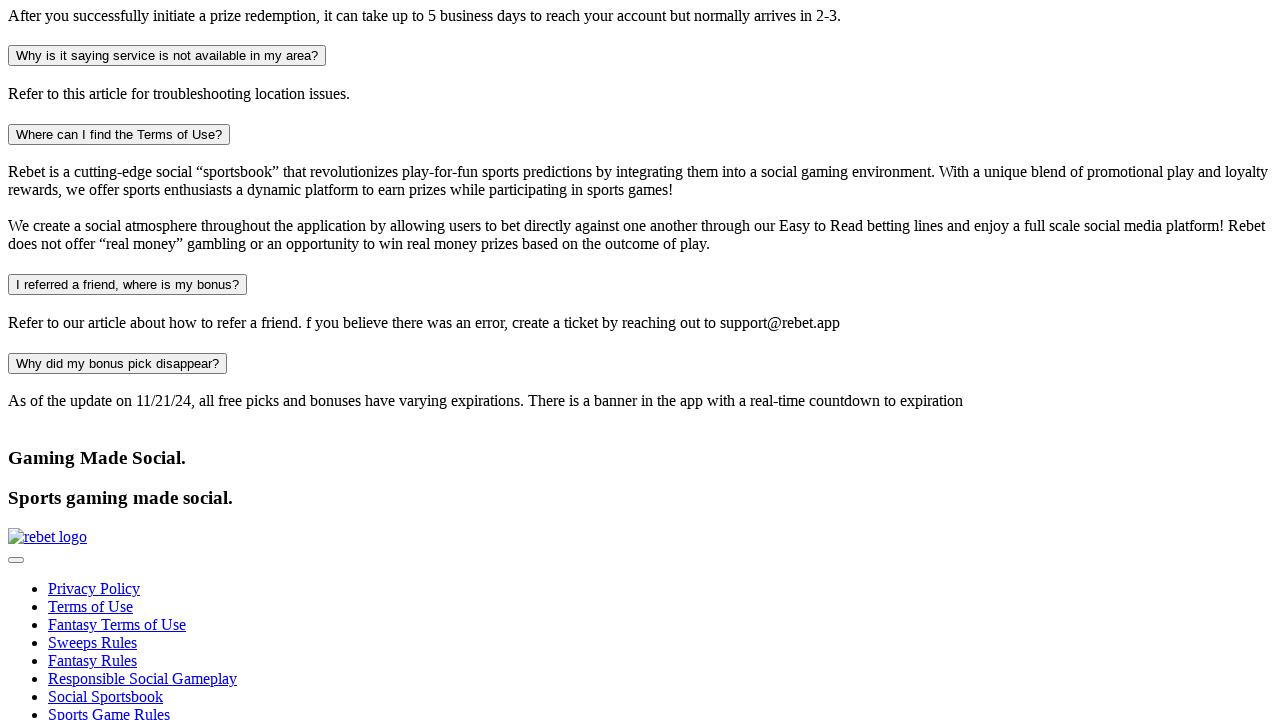

Page loaded with domcontentloaded state
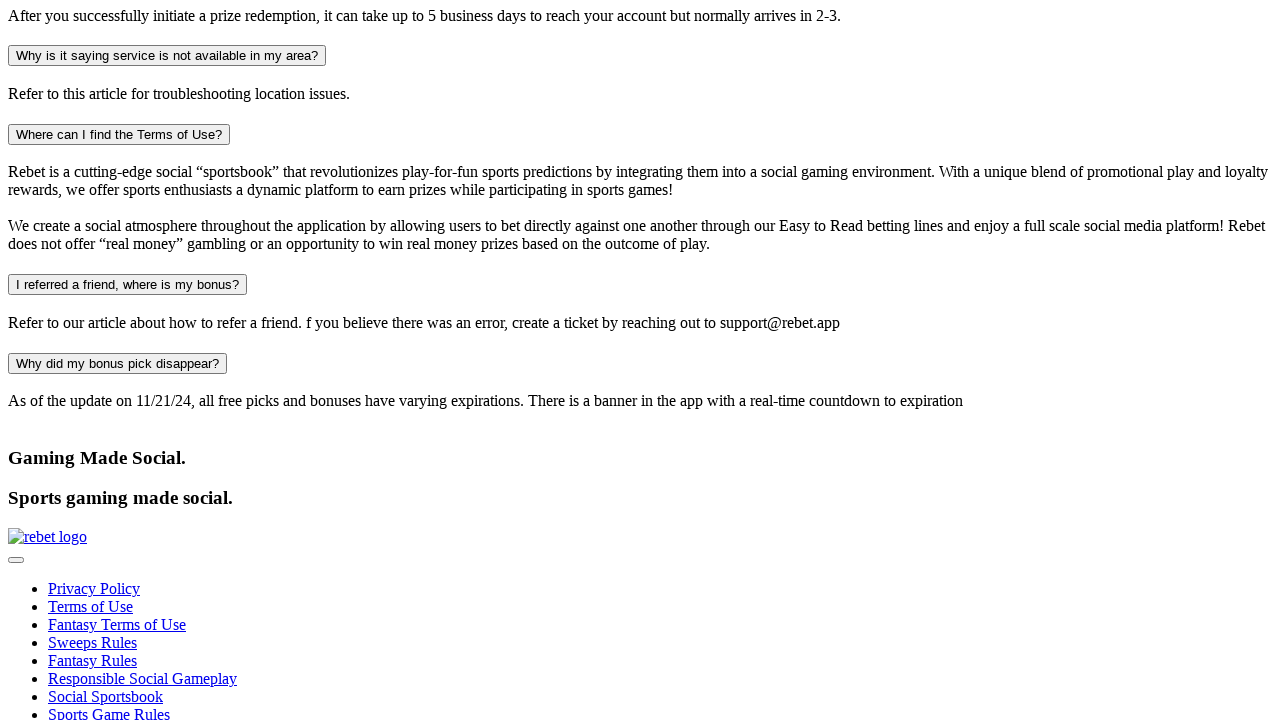

Terms of Use page content loaded successfully
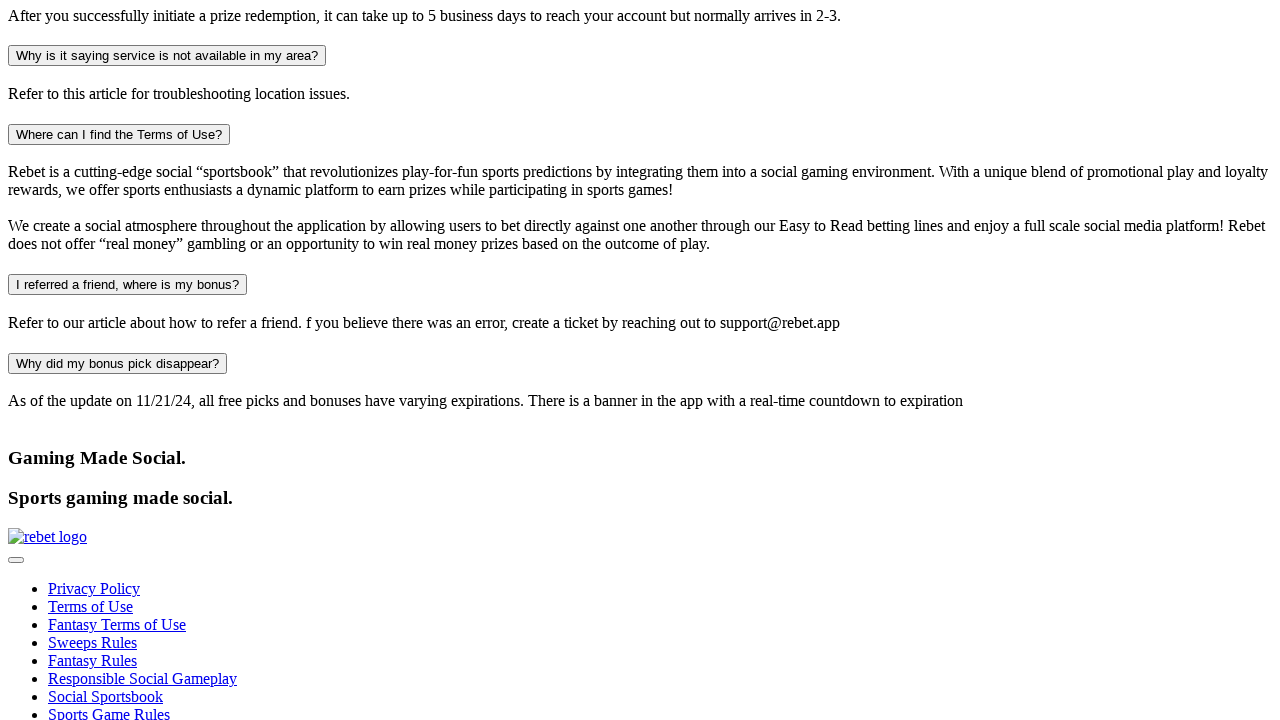

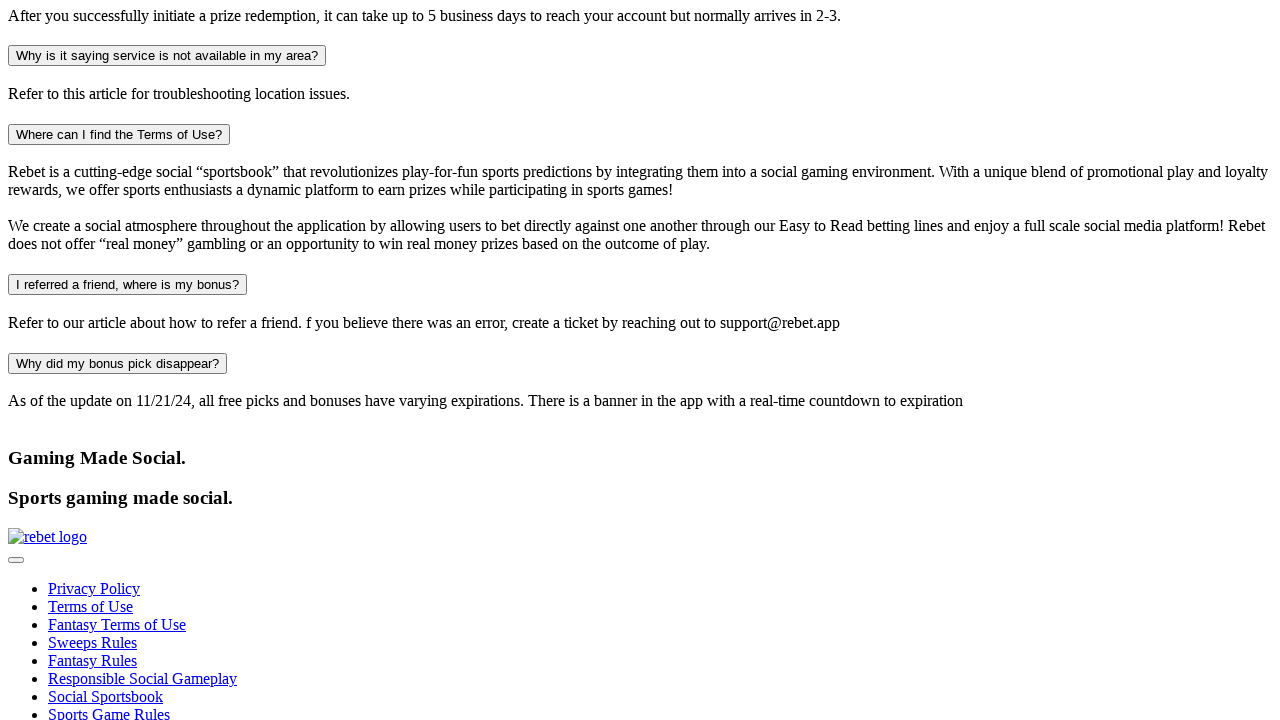